Tests login validation by attempting to login with incorrect password and verifying error message is displayed

Starting URL: https://www.saucedemo.com/

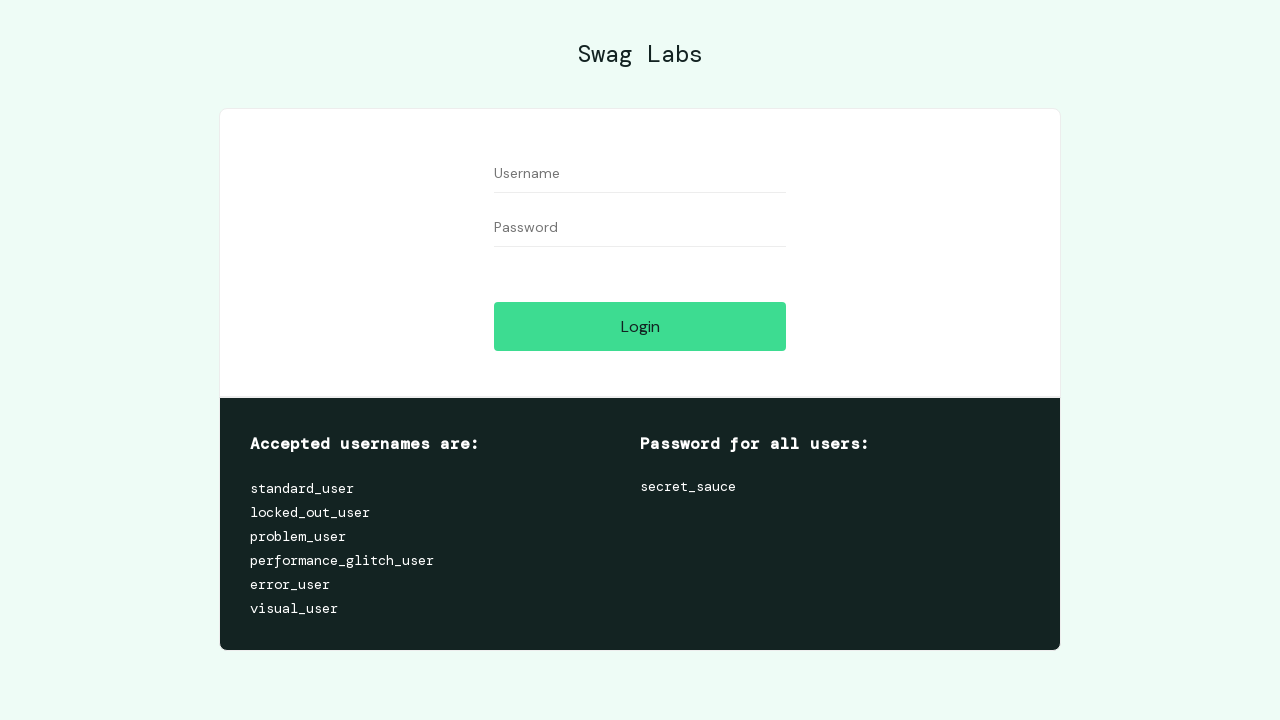

Filled username field with 'standard_user' on #user-name
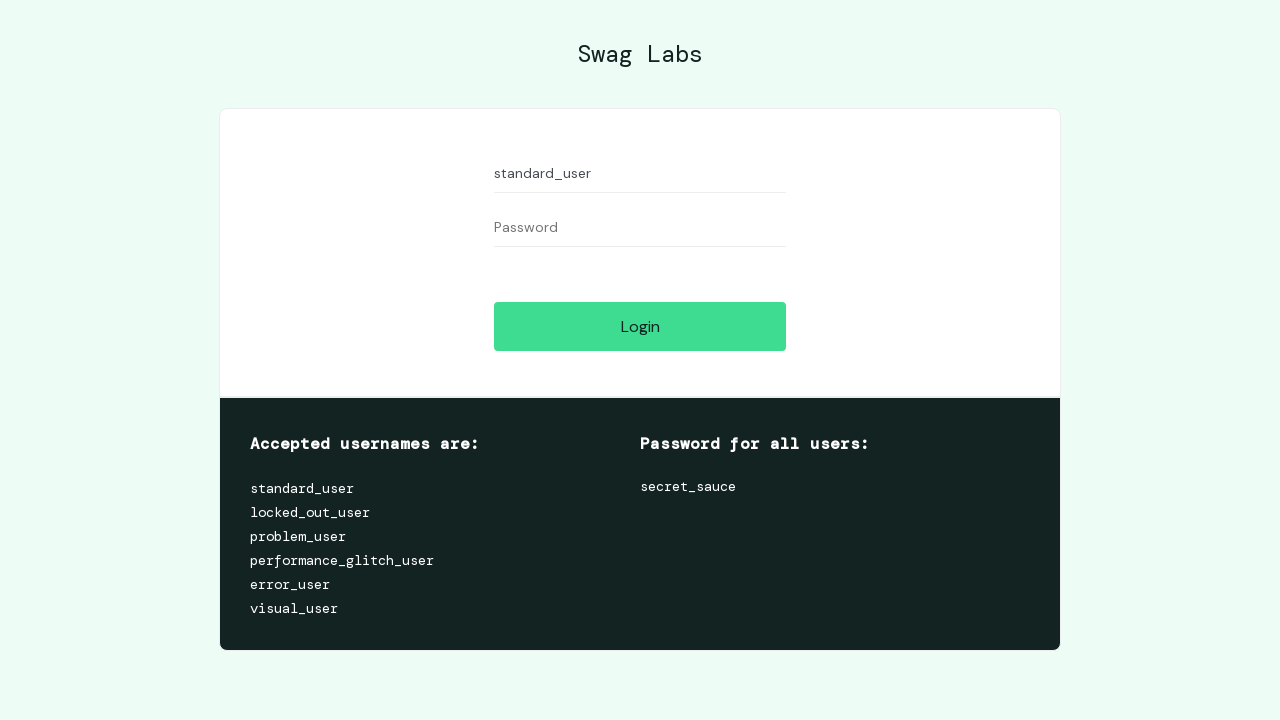

Filled password field with incorrect password 'secret_sauc' on #password
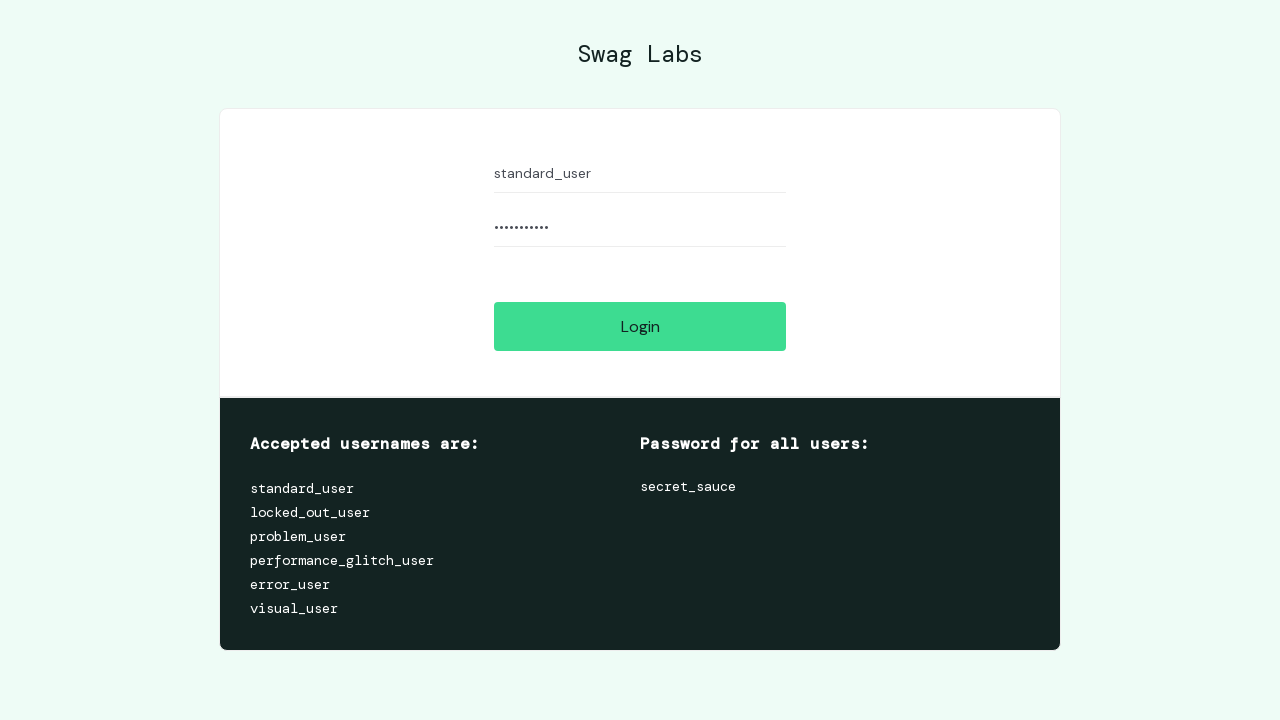

Clicked login button at (640, 326) on #login-button
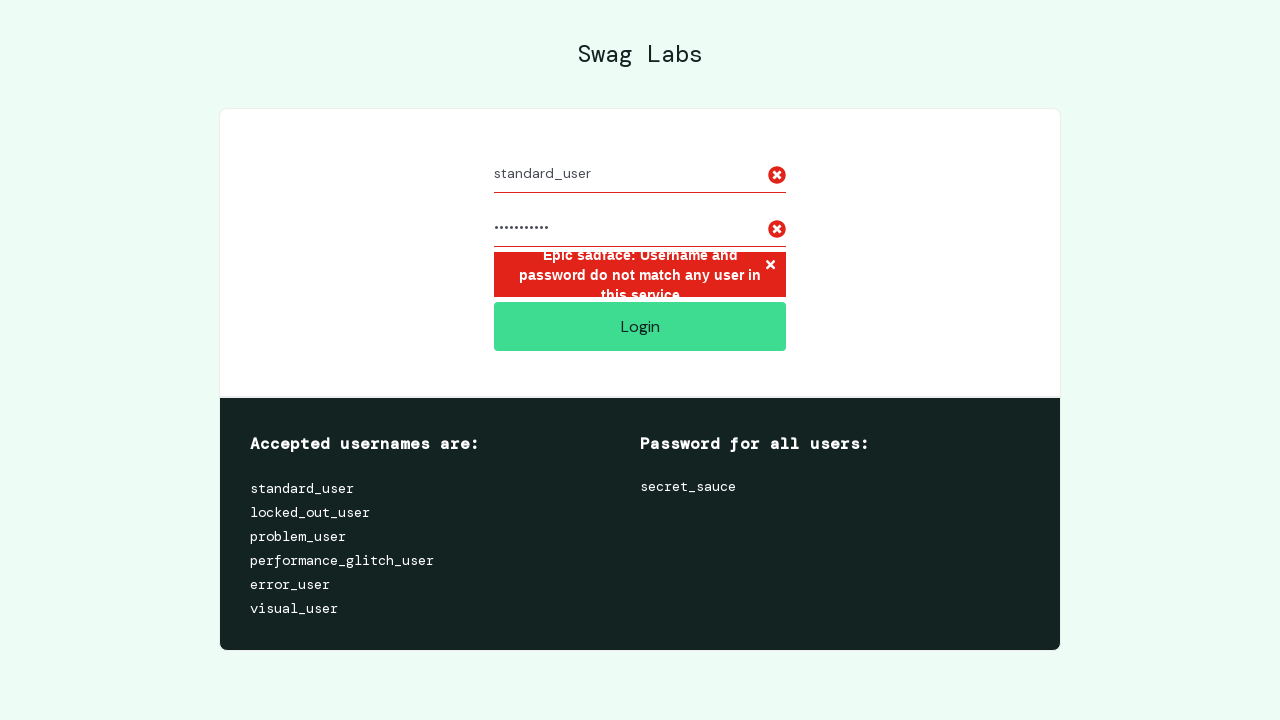

Error message appeared on screen
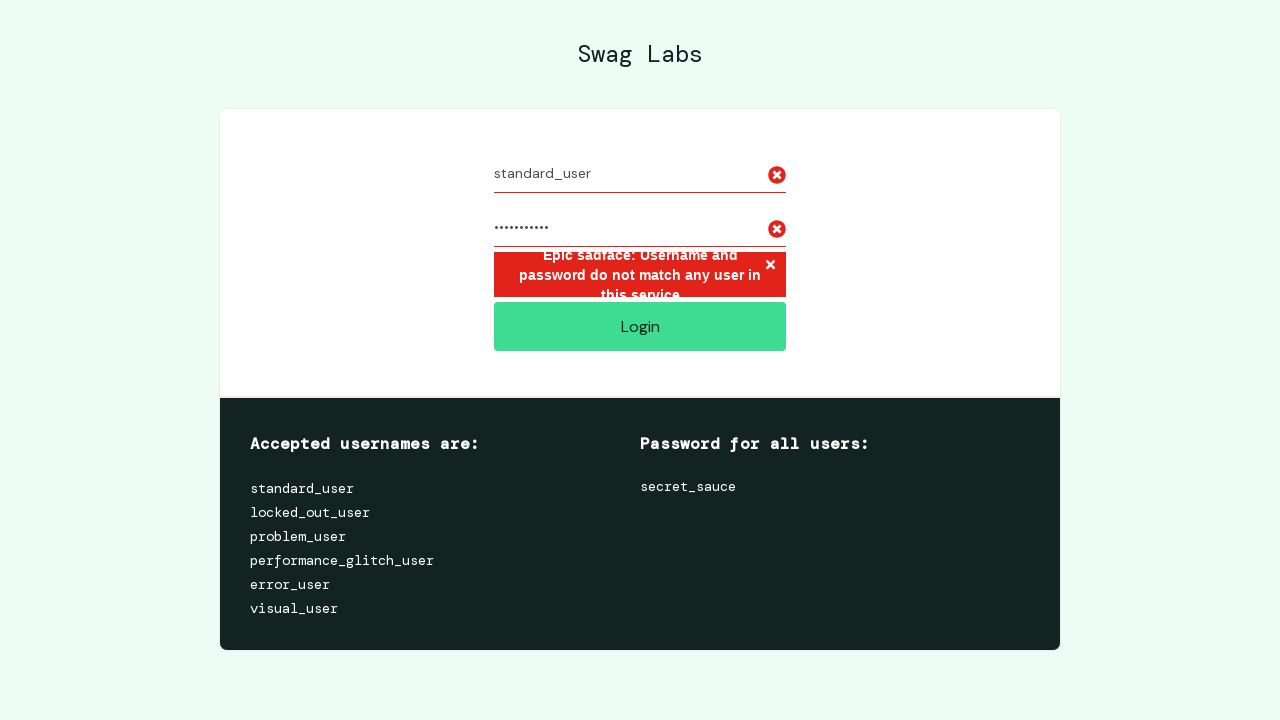

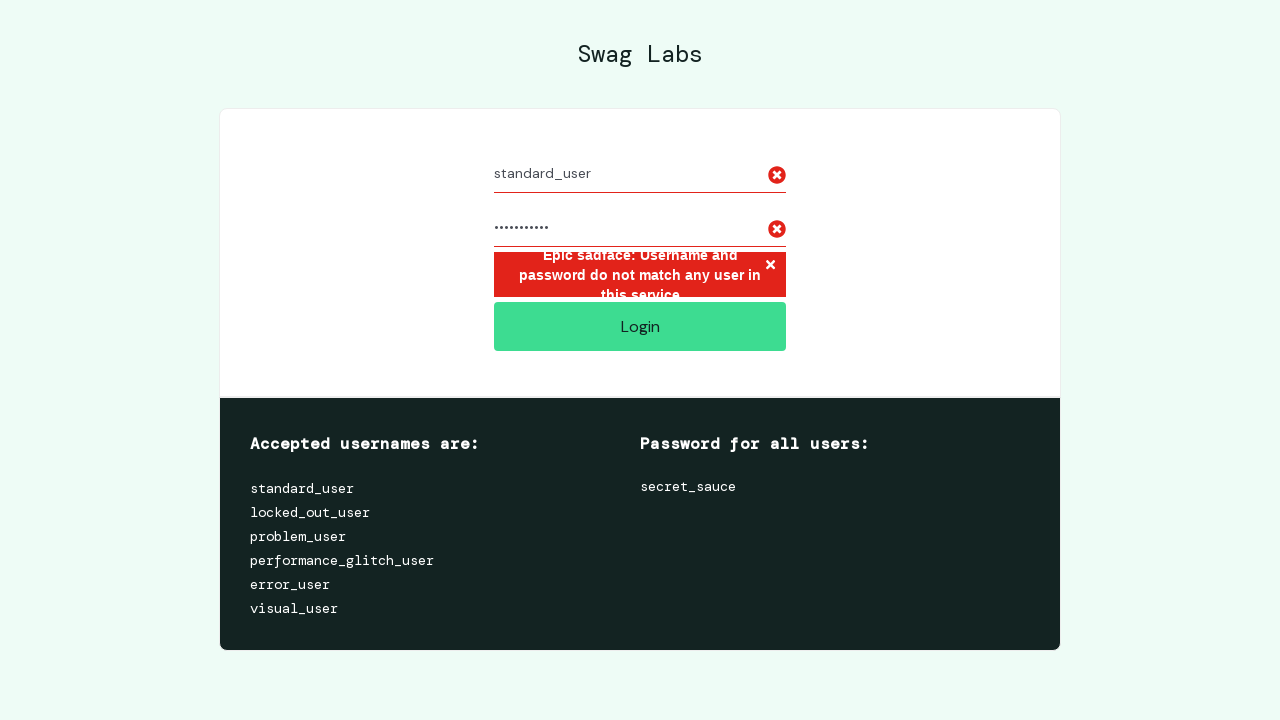